Tests dropdown selection by selecting option 2 and verifying the selection

Starting URL: https://the-internet.herokuapp.com/

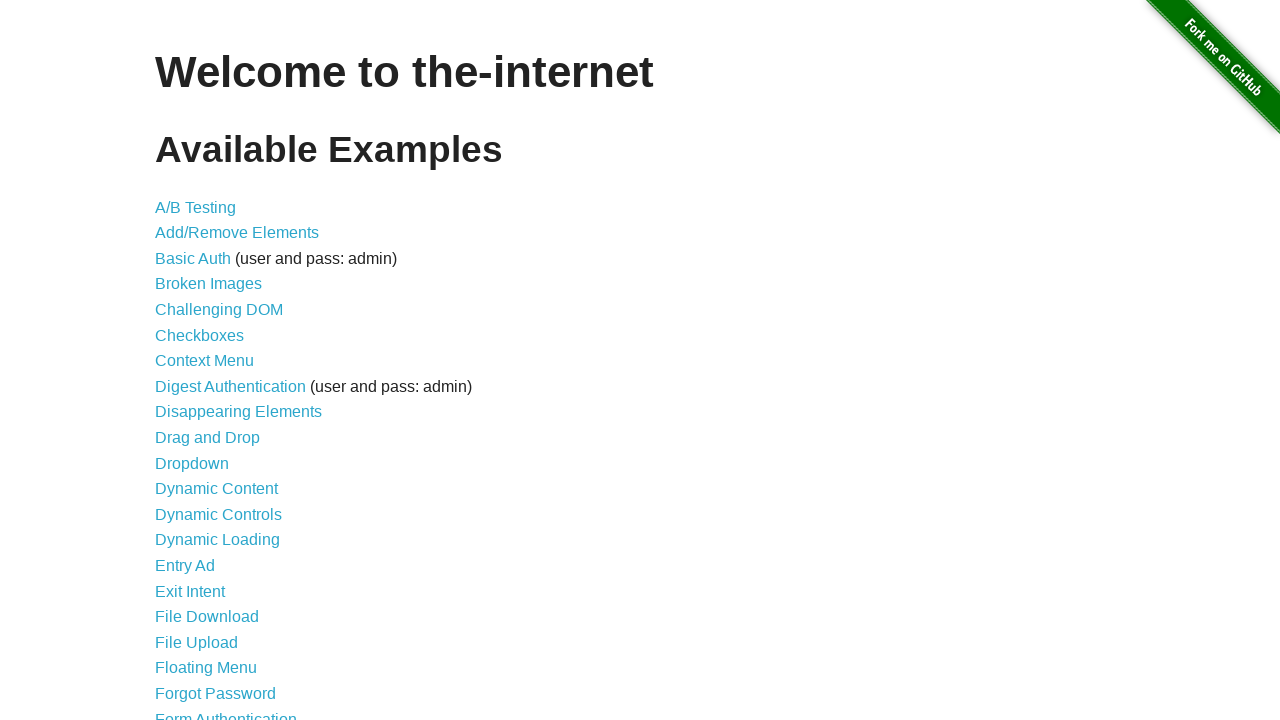

Clicked Dropdown link to navigate to dropdown page at (192, 463) on internal:role=link[name="Dropdown"i]
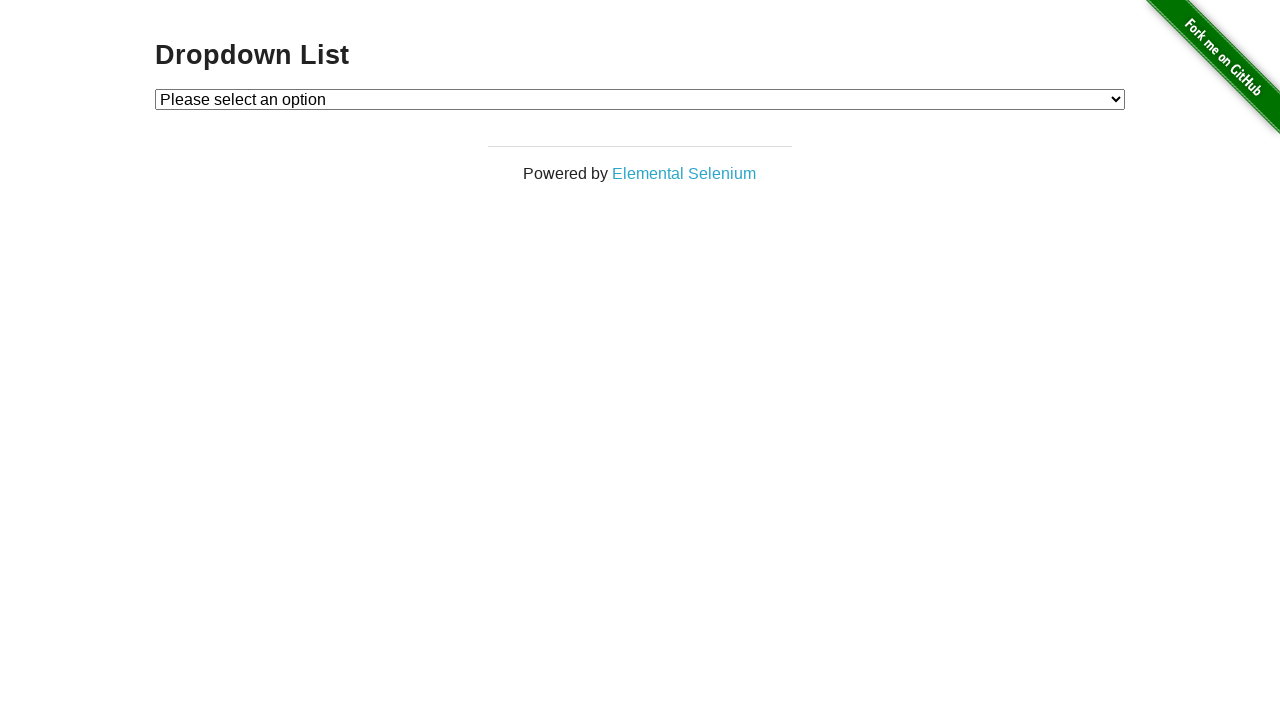

Selected option 2 from the dropdown menu on #dropdown
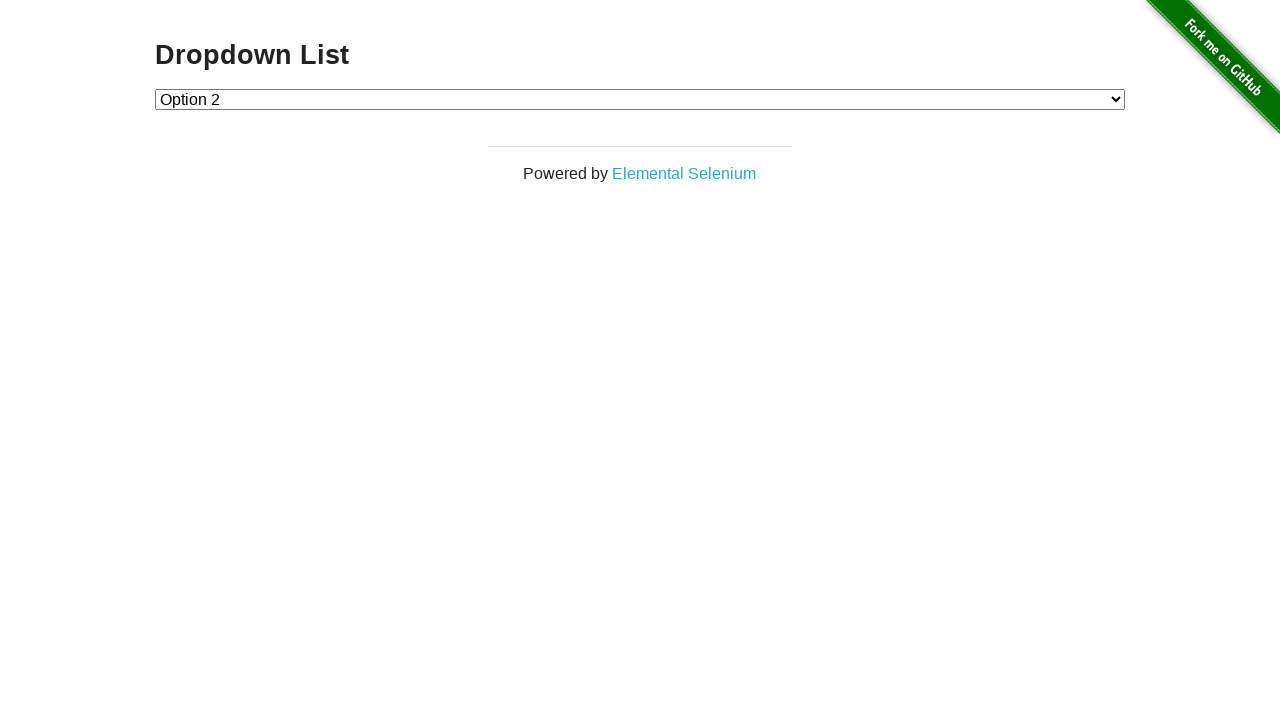

Verified that option 2 is selected in the dropdown
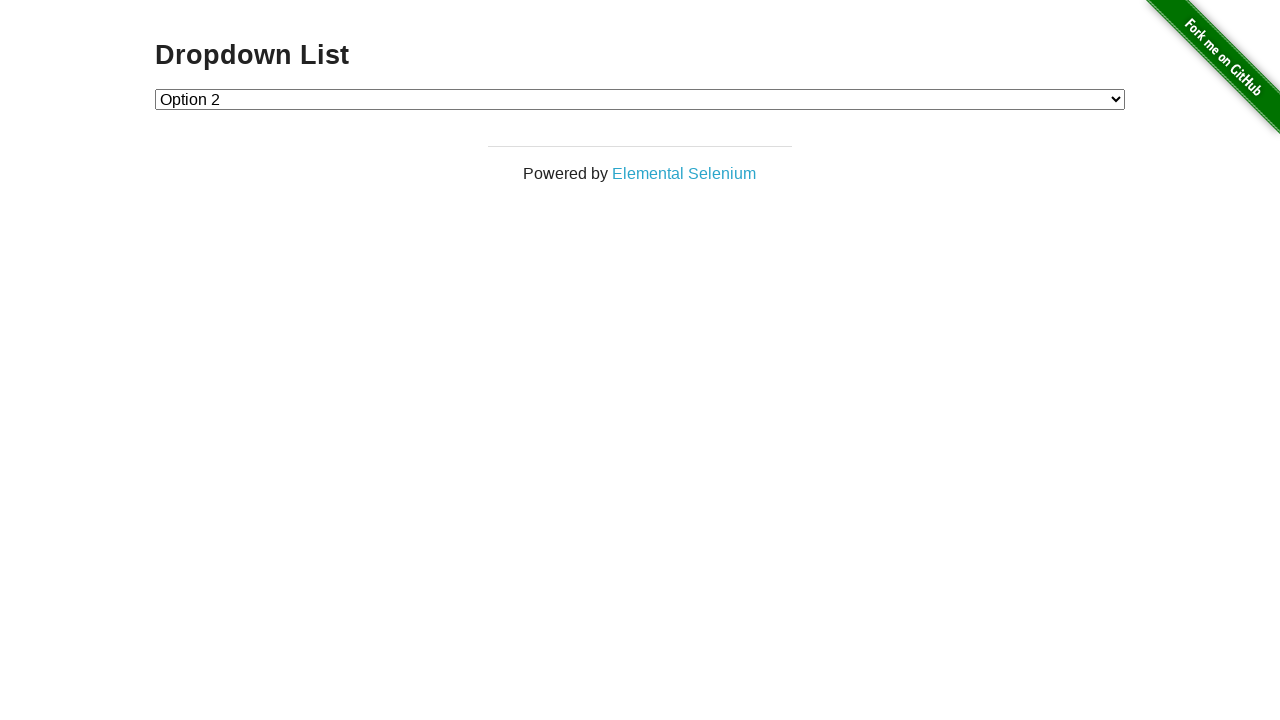

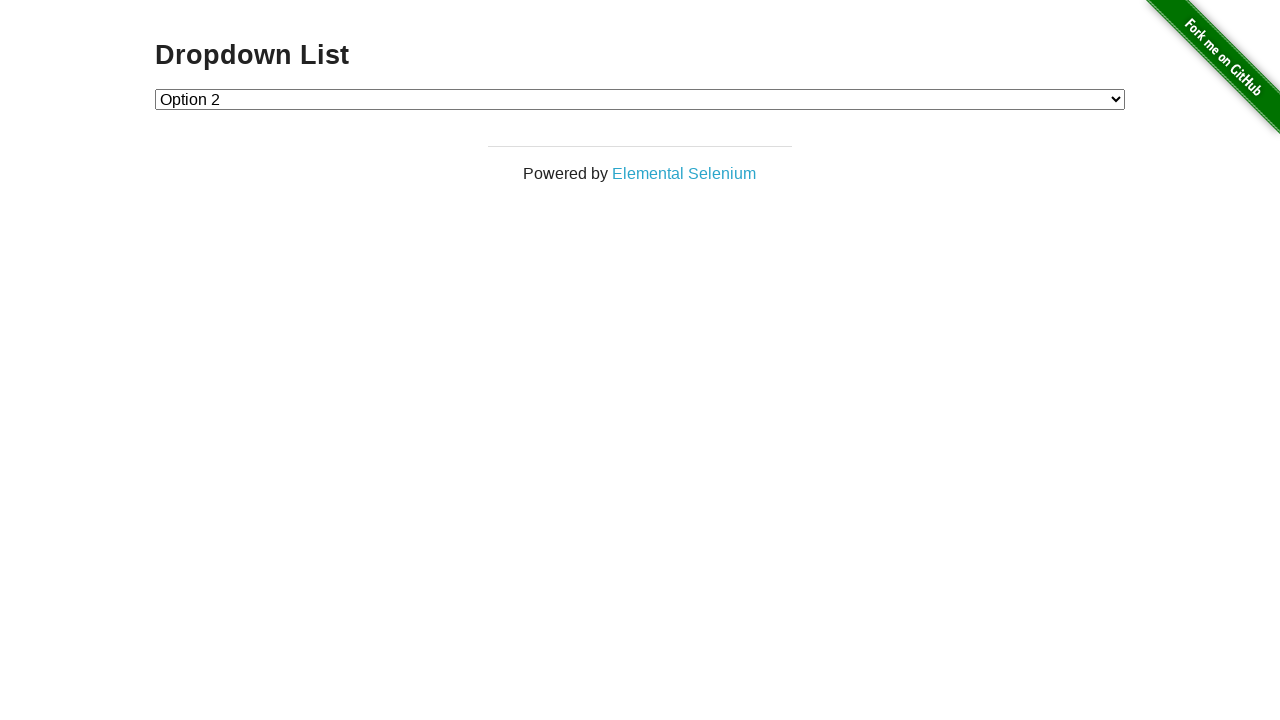